Launches browser, navigates to Flipkart e-commerce website and retrieves the page title

Starting URL: https://flipkart.com/

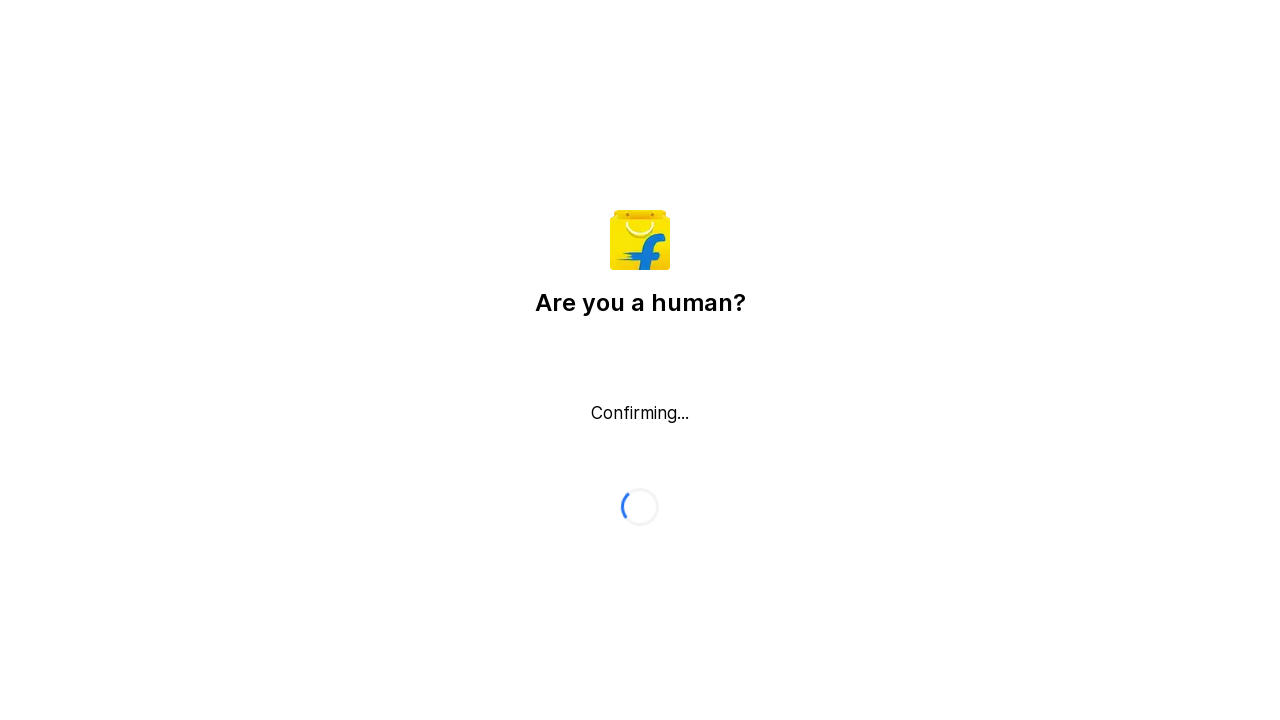

Waited for page to reach domcontentloaded state
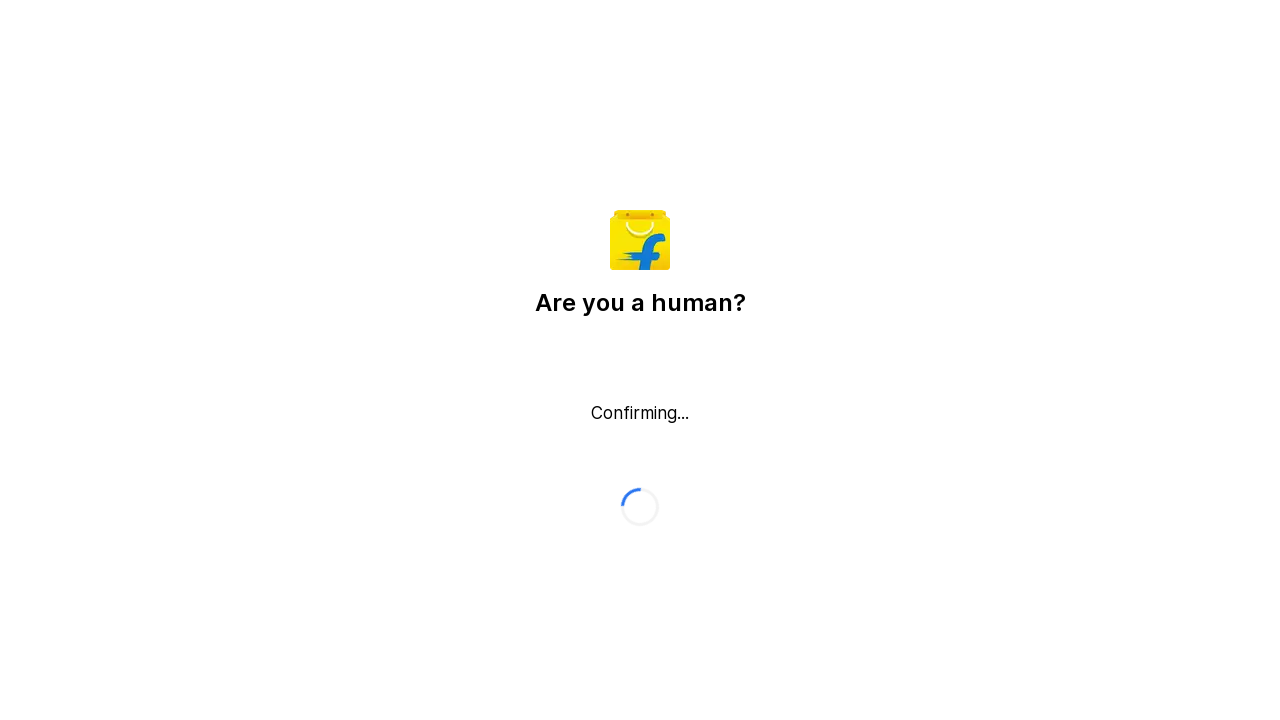

Retrieved page title: 'Flipkart reCAPTCHA'
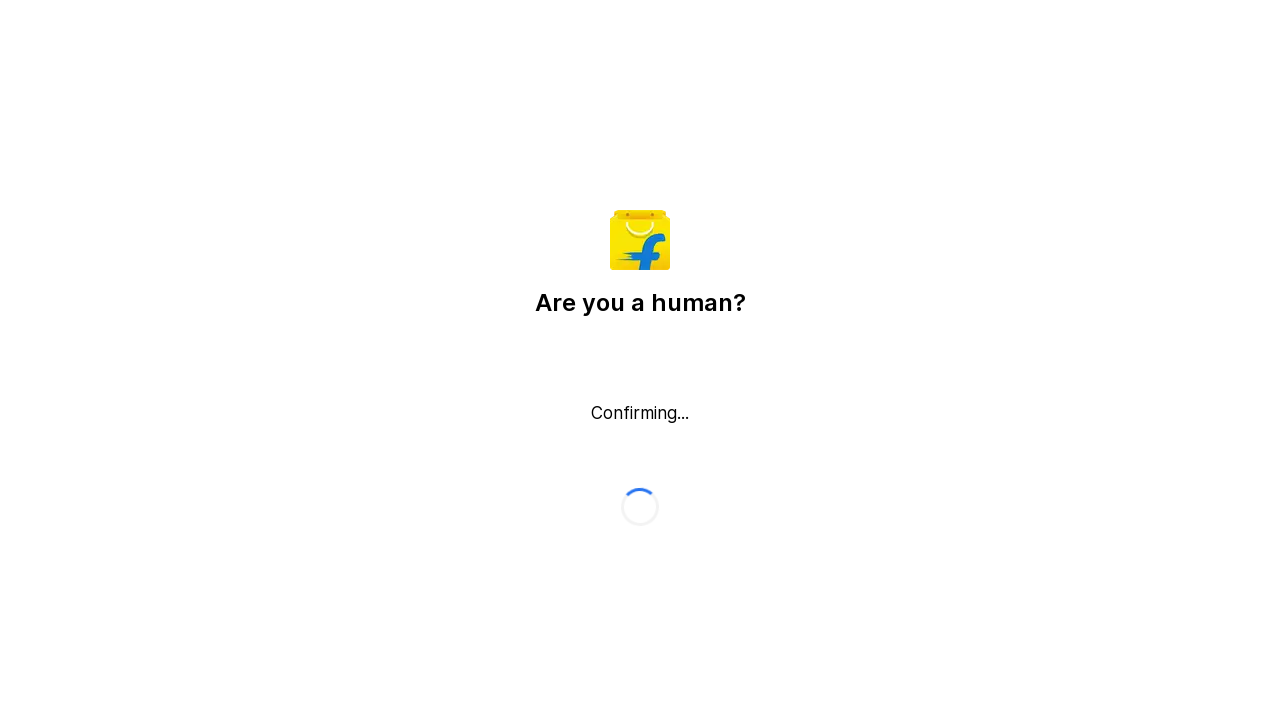

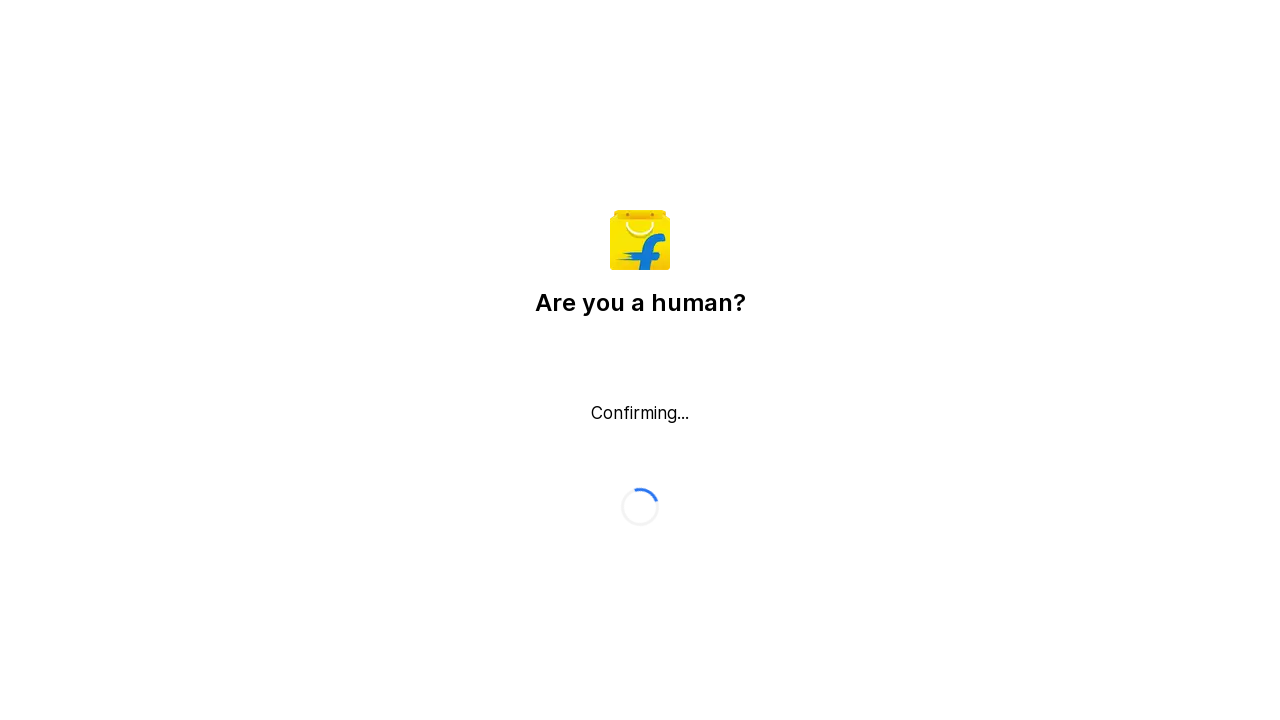